Tests clicking a hide button that hides various elements in different ways

Starting URL: http://www.uitestingplayground.com/visibility

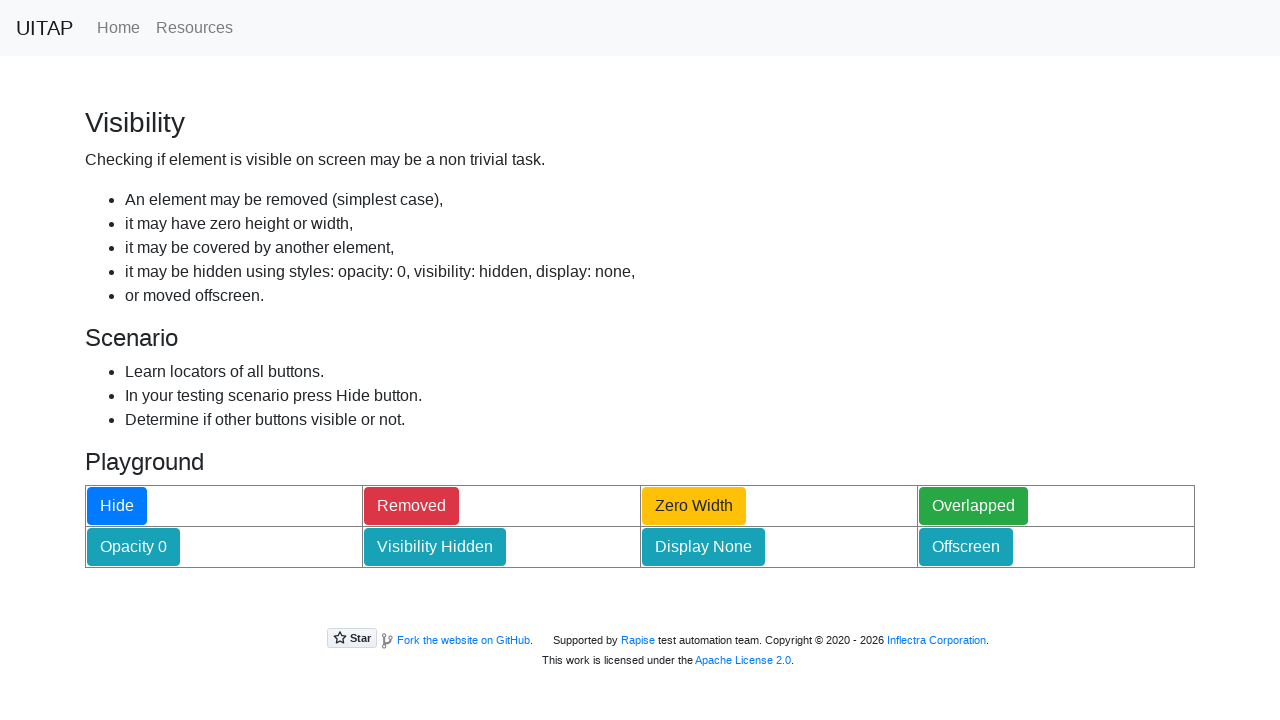

Clicked the hide button at (117, 506) on #hideButton
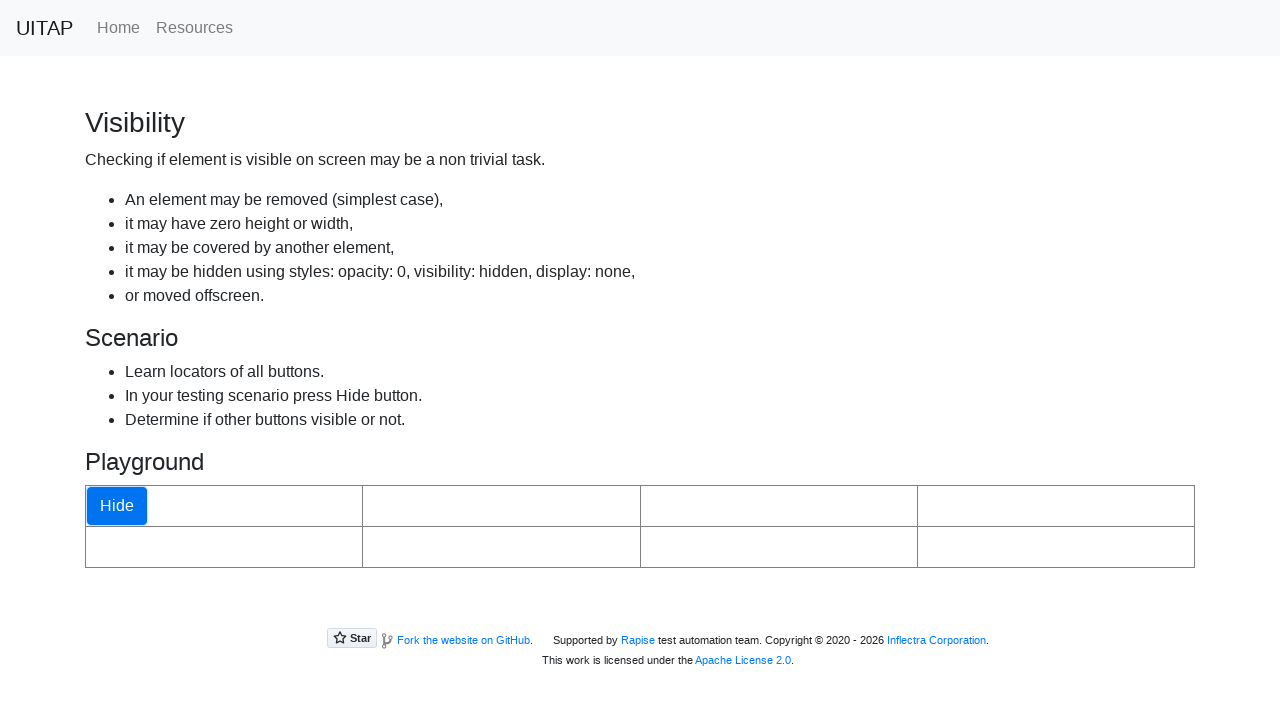

Waited for elements to be hidden
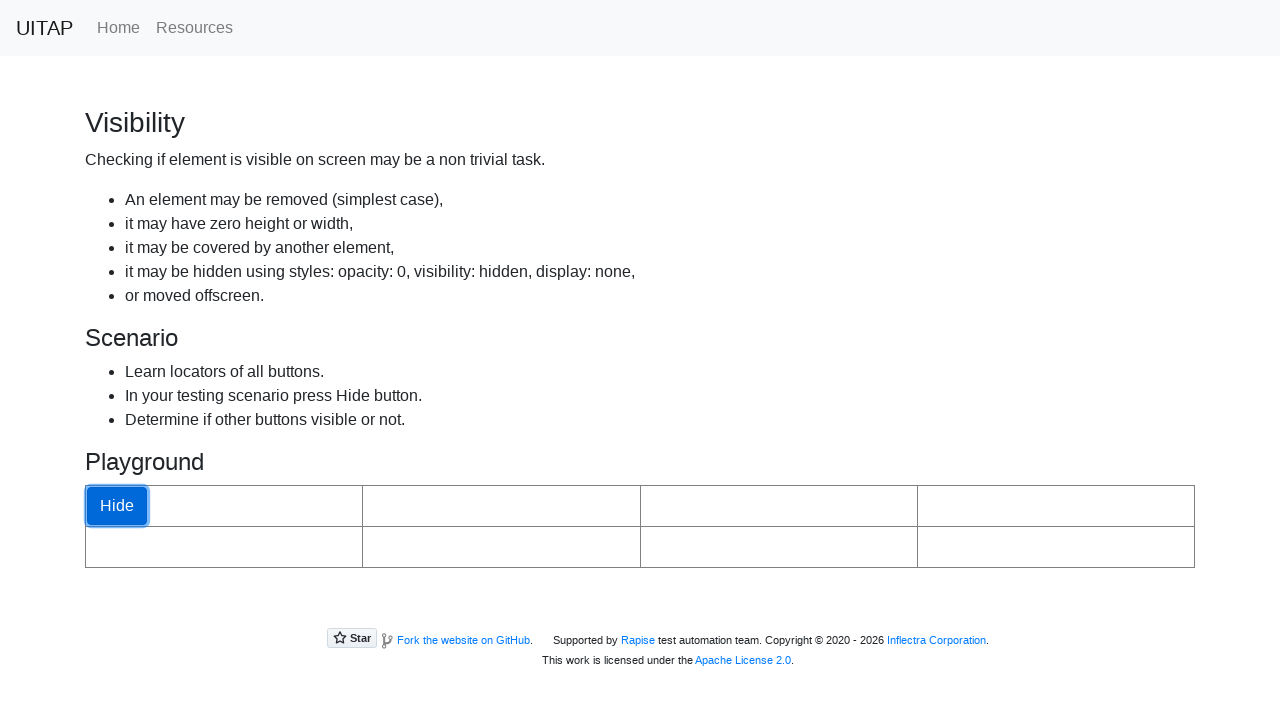

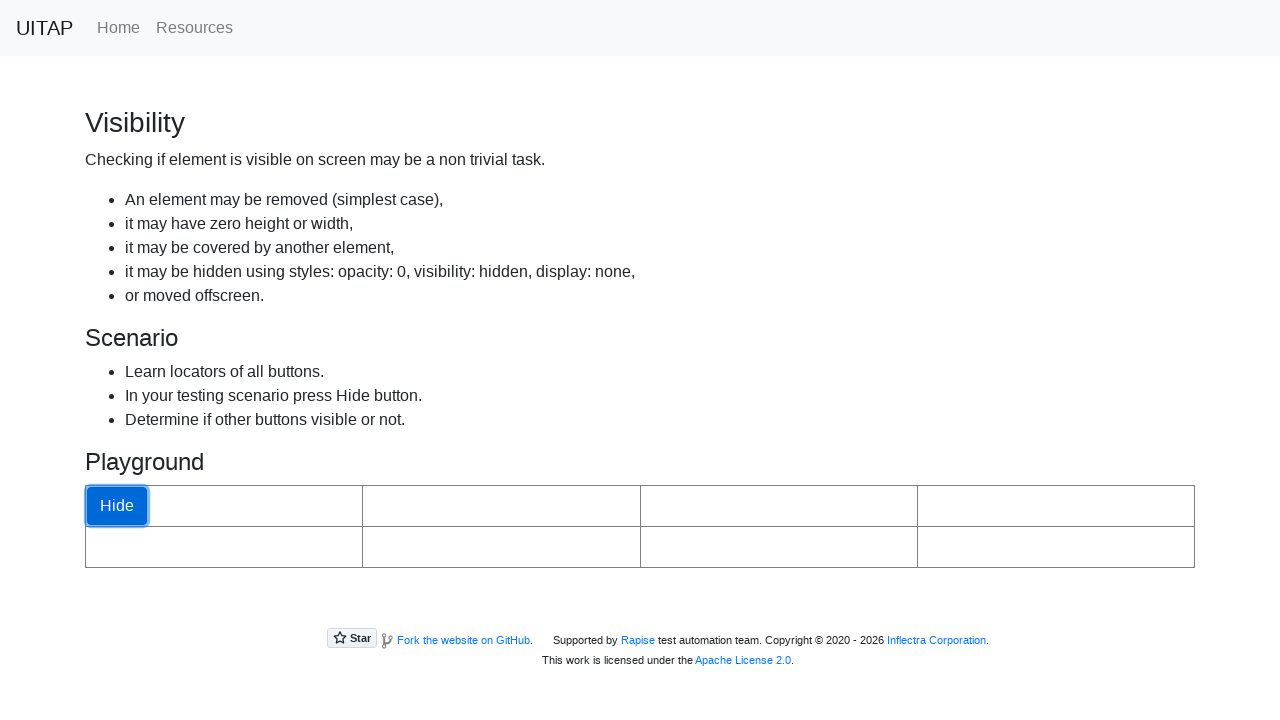